Tests a registration form by filling in first name, last name, and email fields, then submitting and verifying the success message

Starting URL: http://suninjuly.github.io/registration1.html

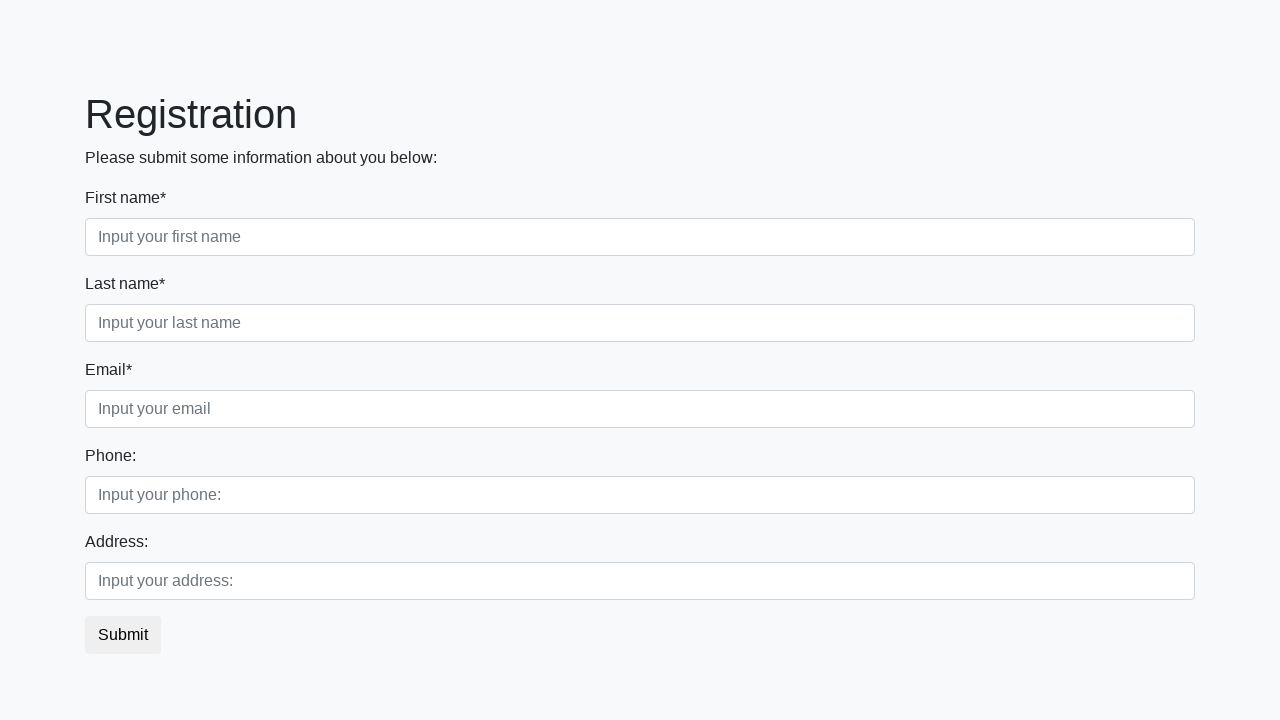

Filled first name field with 'Sabina' on xpath=//label[text()='First name*']//following-sibling::input
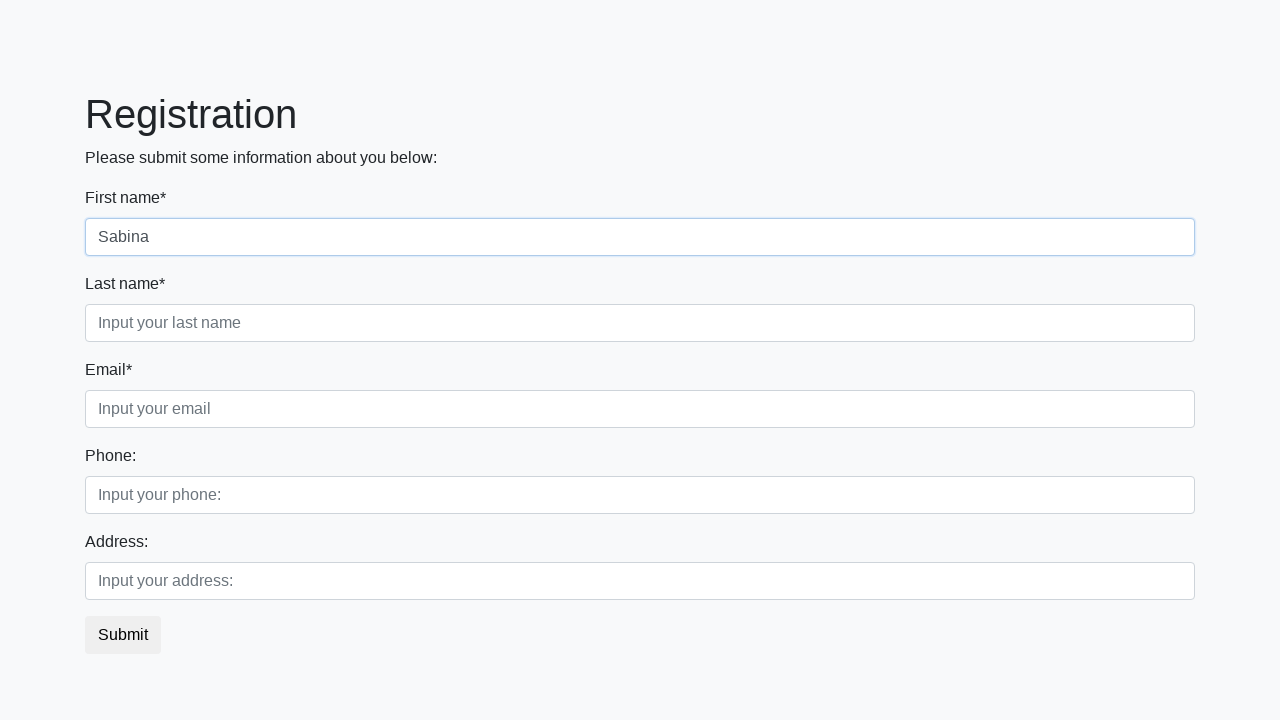

Filled last name field with 'Daneiko' on xpath=//label[text()='Last name*']//following-sibling::input
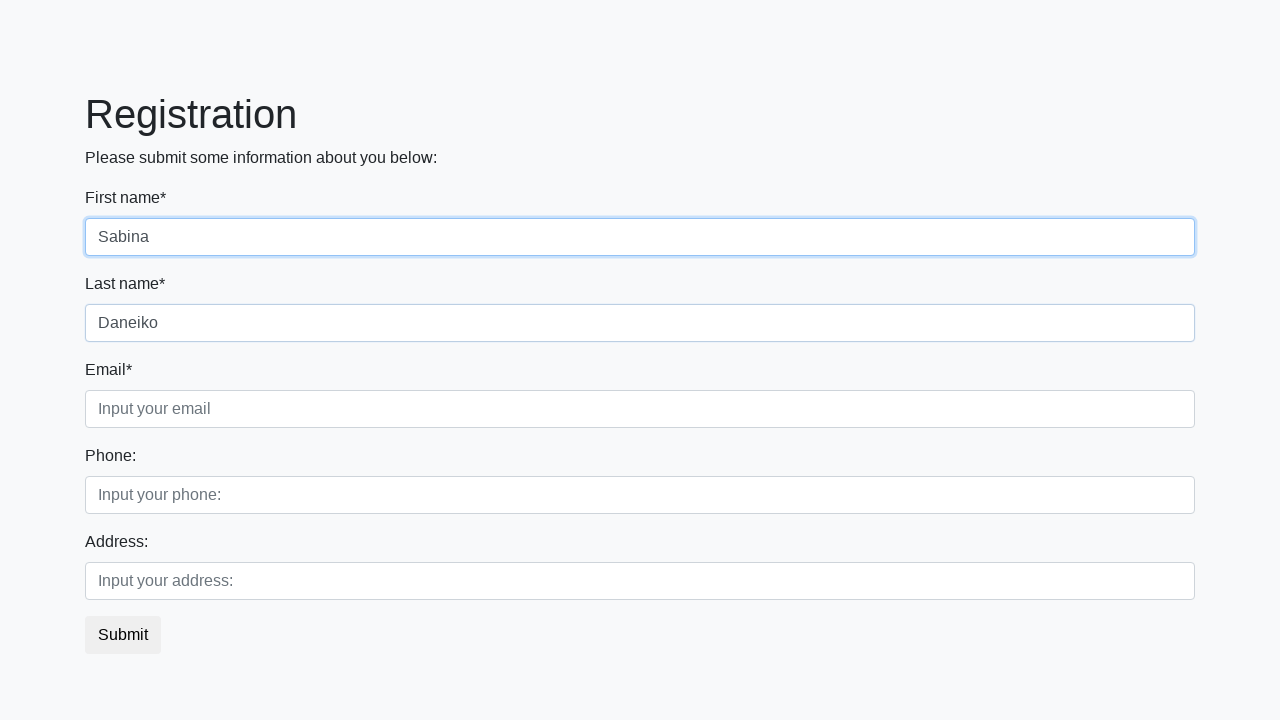

Filled email field with 'example@gmail.com' on xpath=//label[text()='Email*']//following-sibling::input
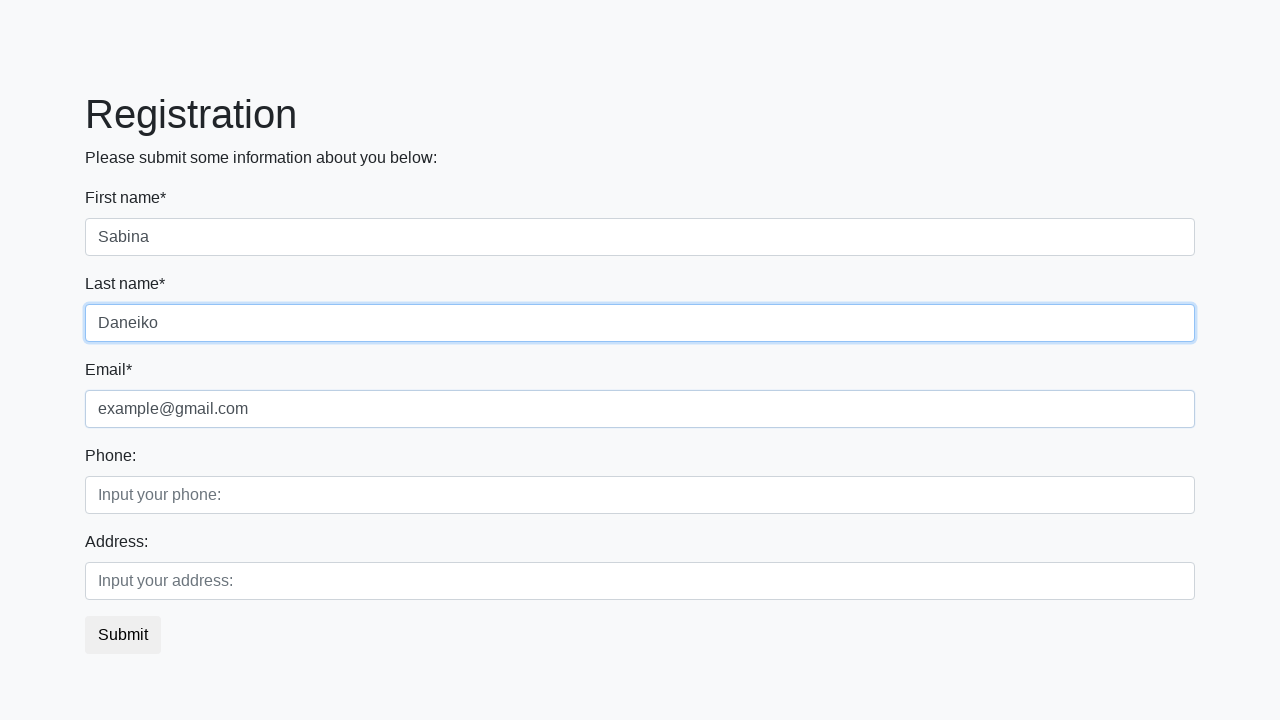

Clicked submit button to register at (123, 635) on button.btn
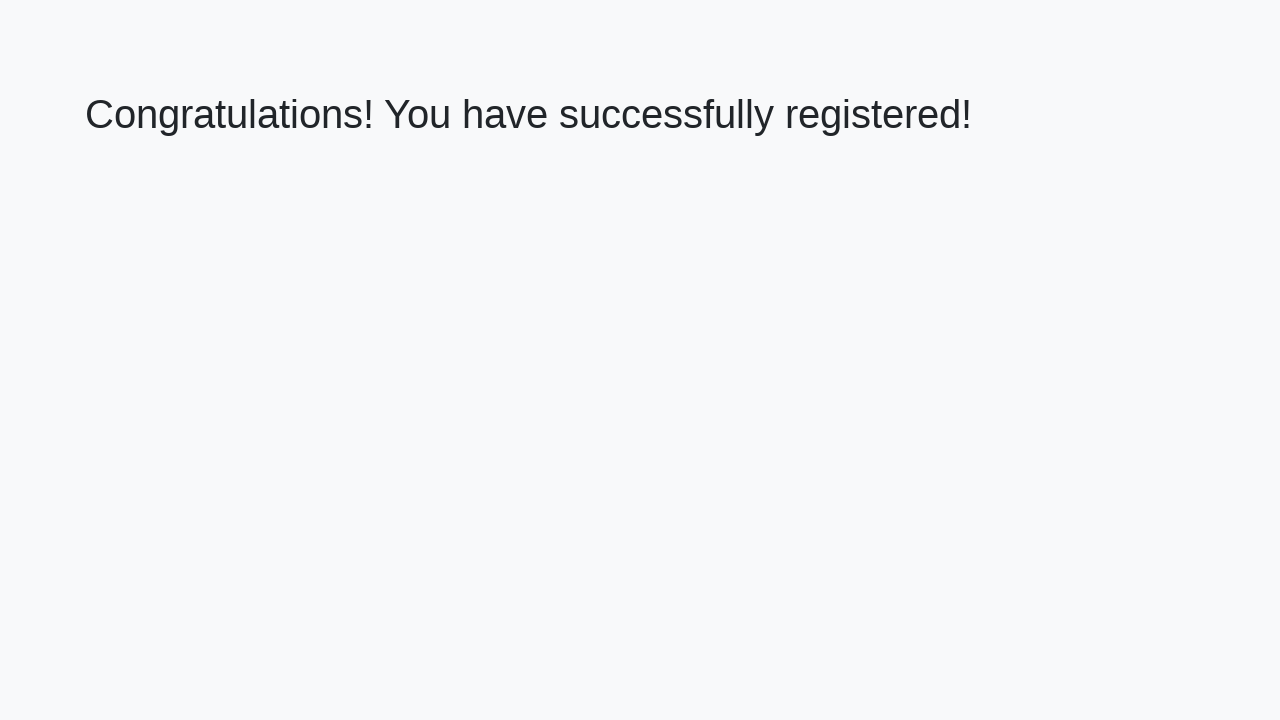

Success message element loaded
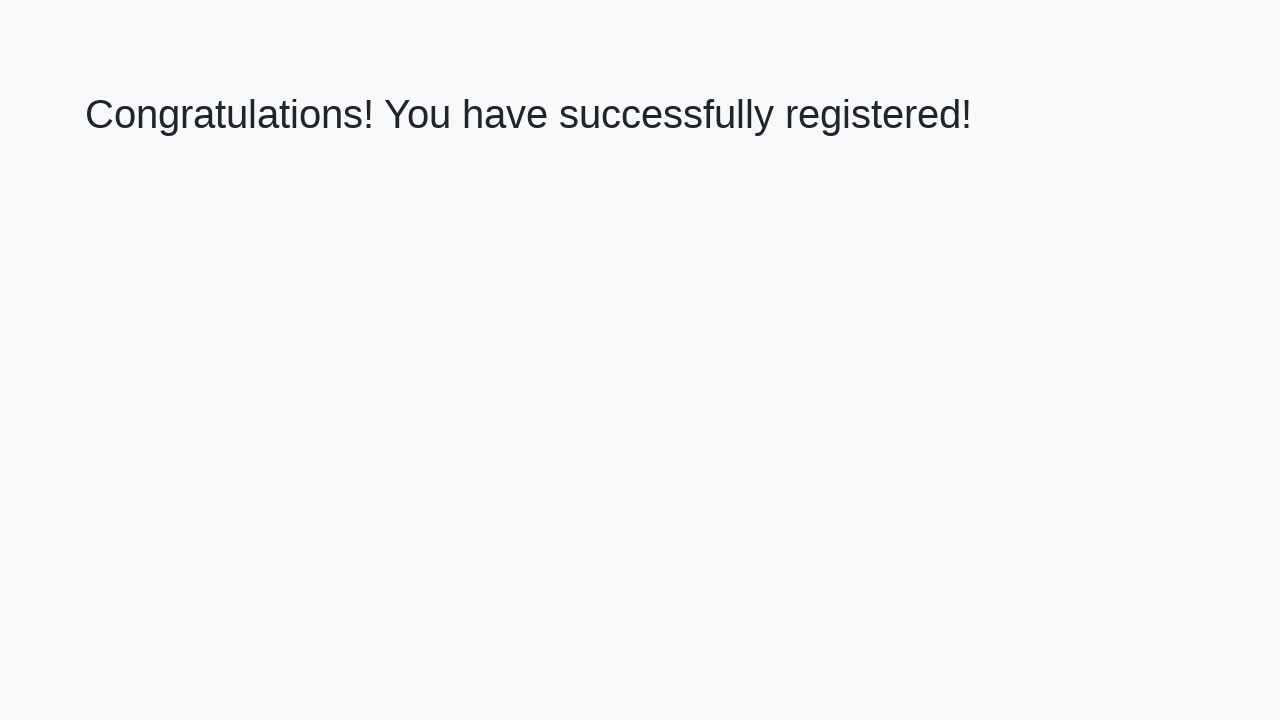

Retrieved success message text: 'Congratulations! You have successfully registered!'
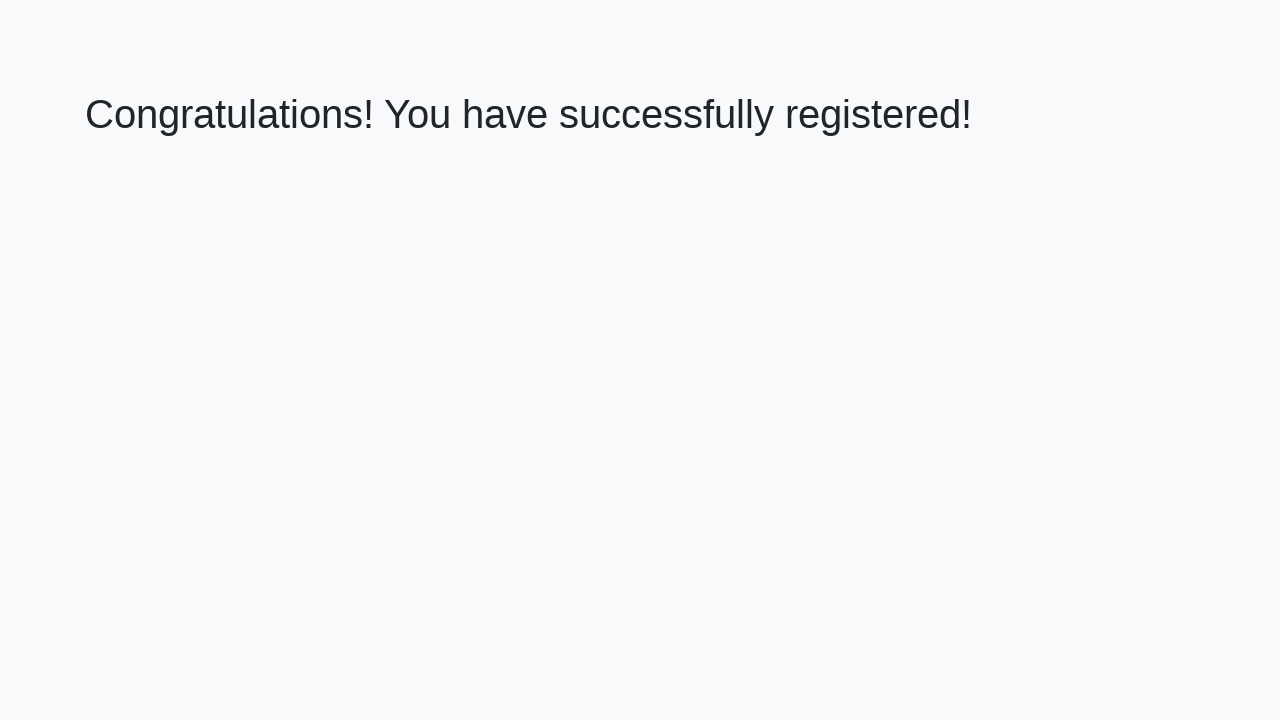

Verified success message is correct
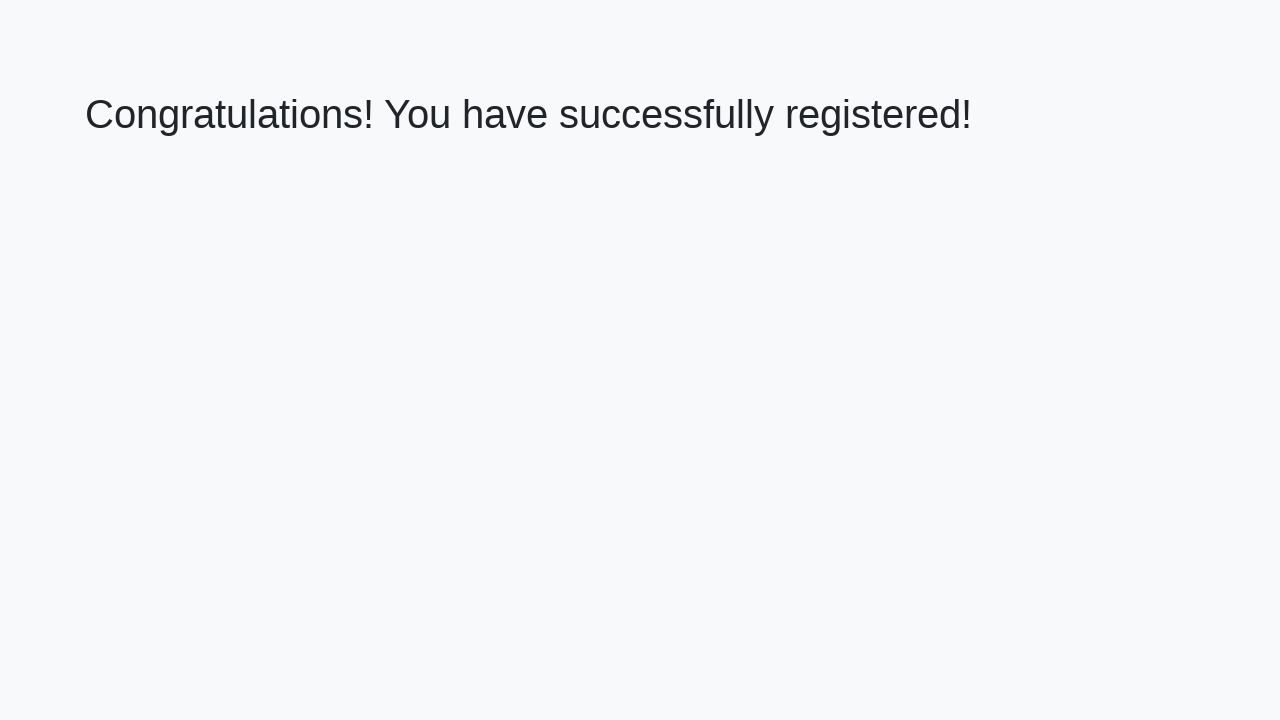

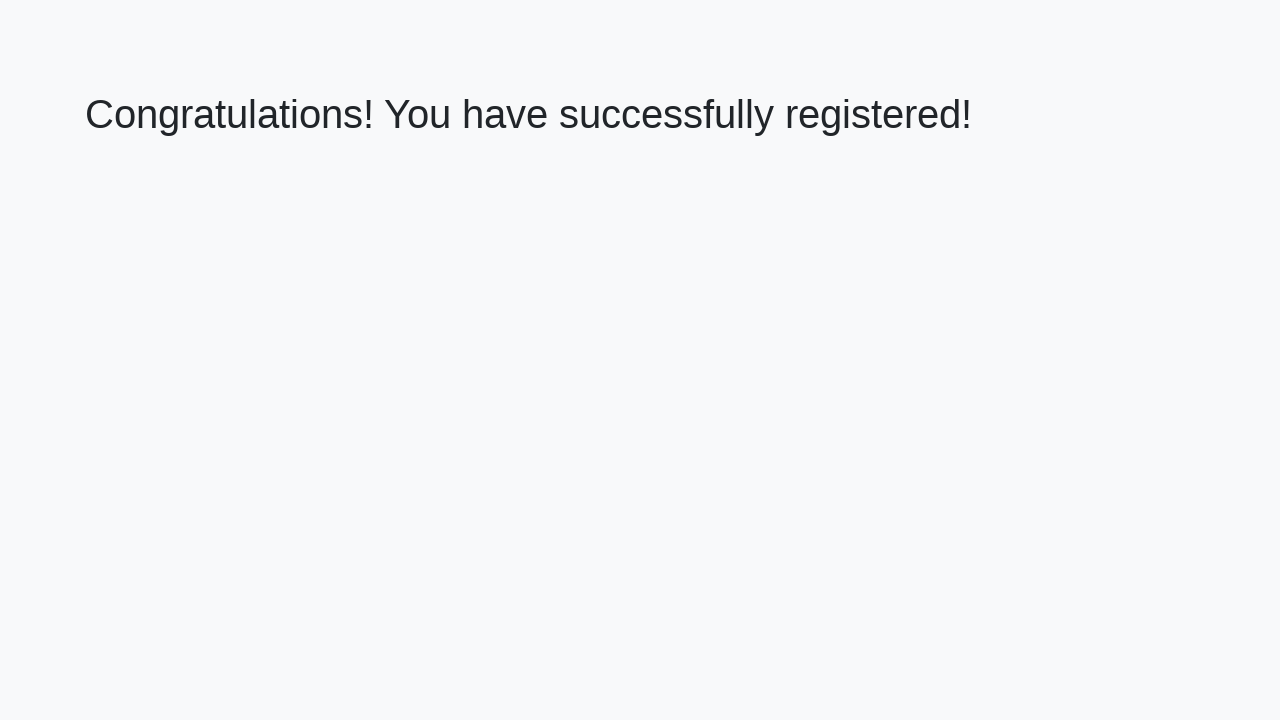